Tests window handling by clicking on a Try It example link which opens a new window, then switches between windows and closes them

Starting URL: https://www.w3schools.com/

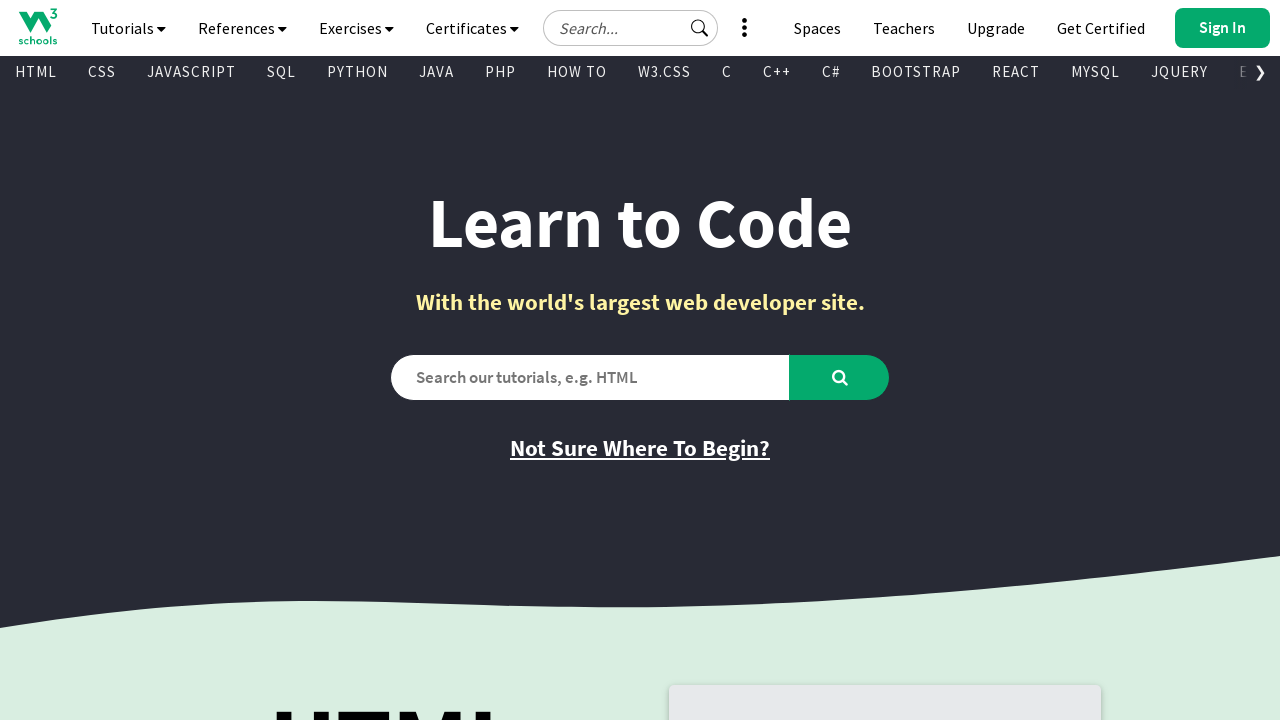

Clicked on Try It example link which opens a new window at (785, 360) on a[href='/html/tryit.asp?filename=tryhtml_default_default']
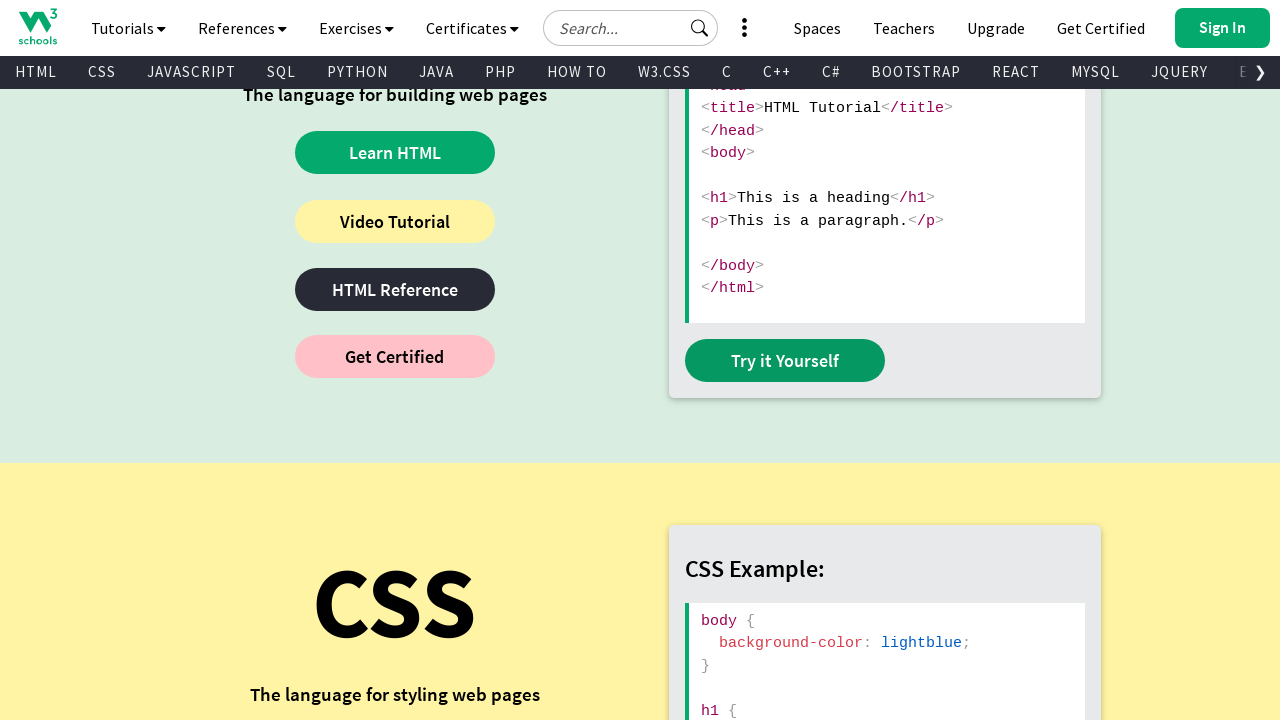

Captured new window/tab that was opened
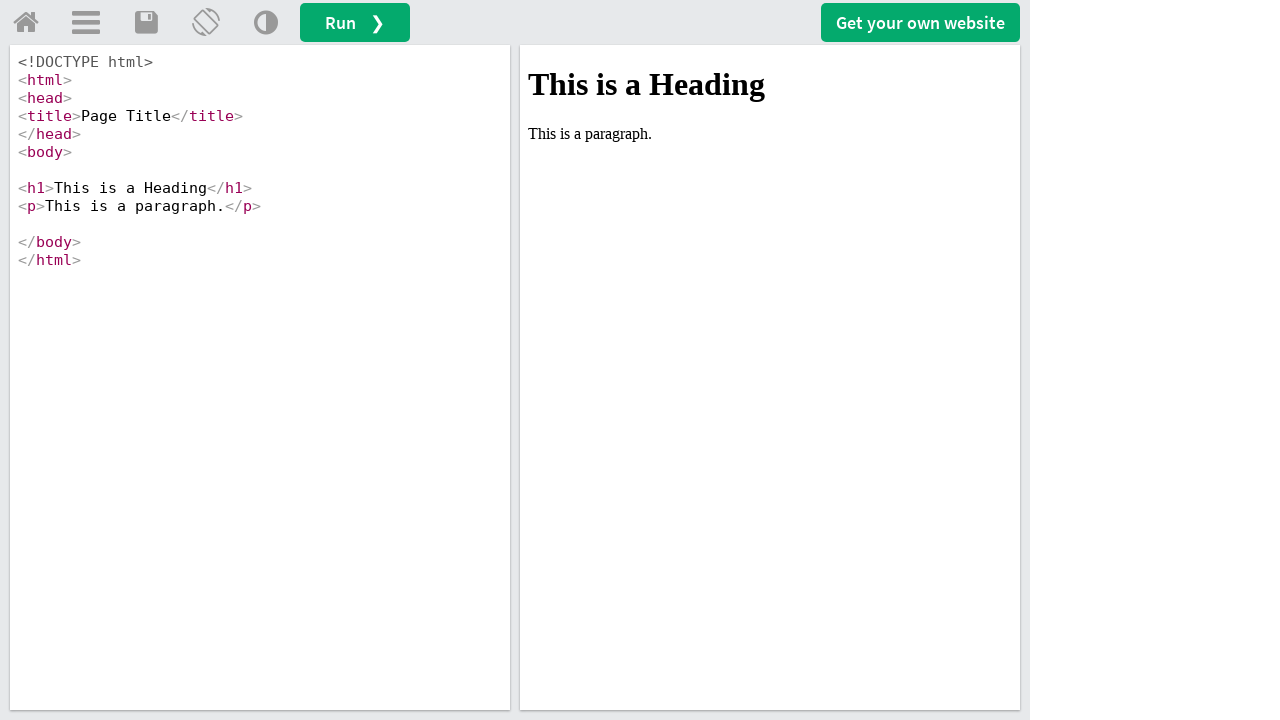

Closed the new window
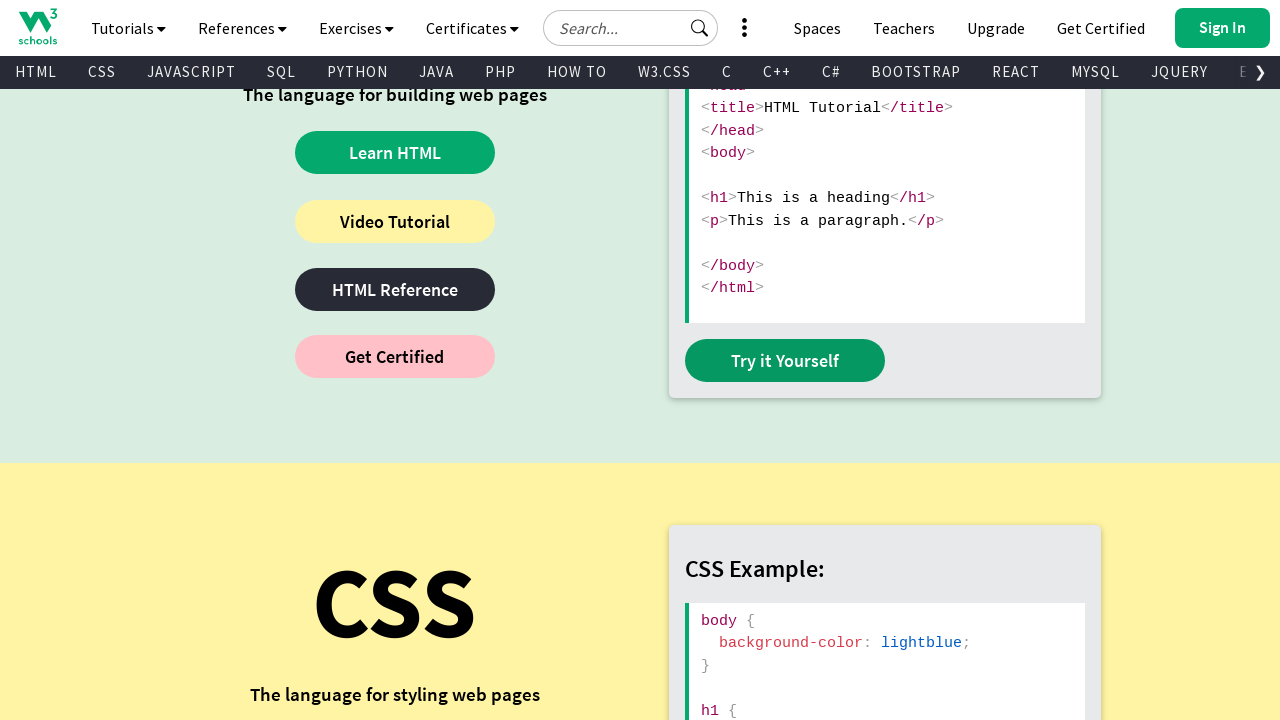

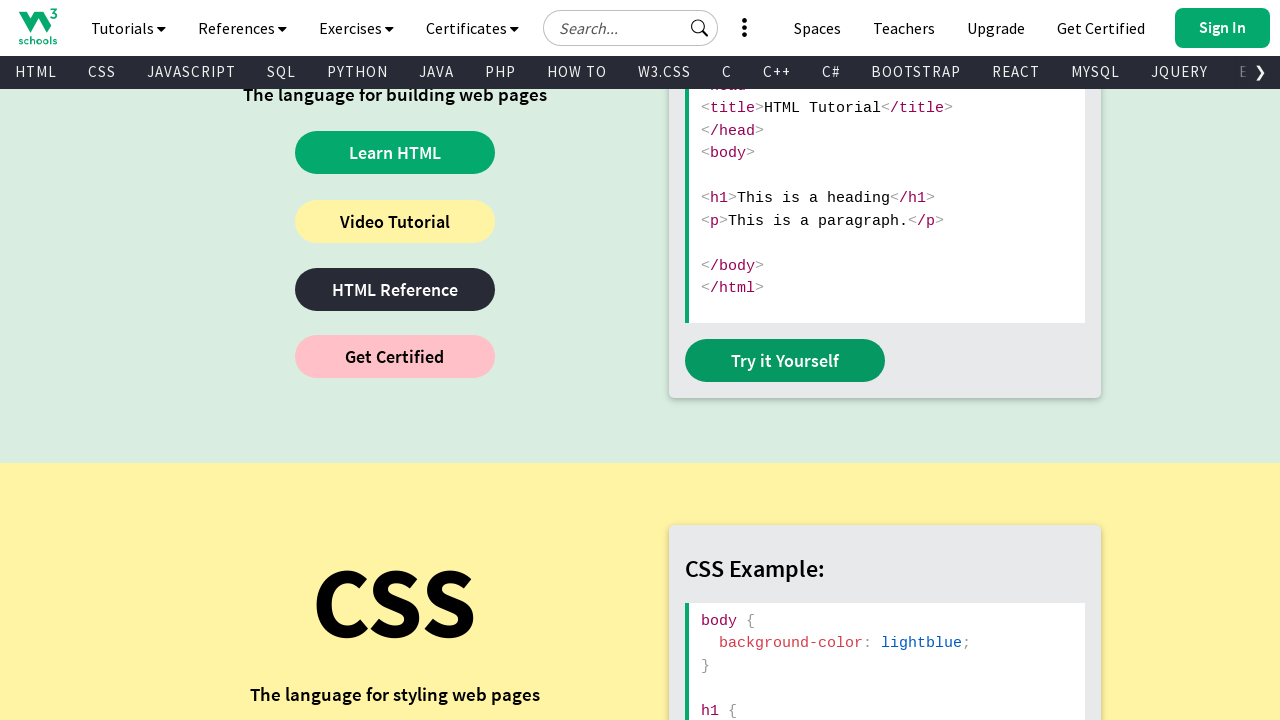